Tests drag and drop functionality on jQuery UI demo page by dragging an element from source to destination within an iframe

Starting URL: https://jqueryui.com/droppable

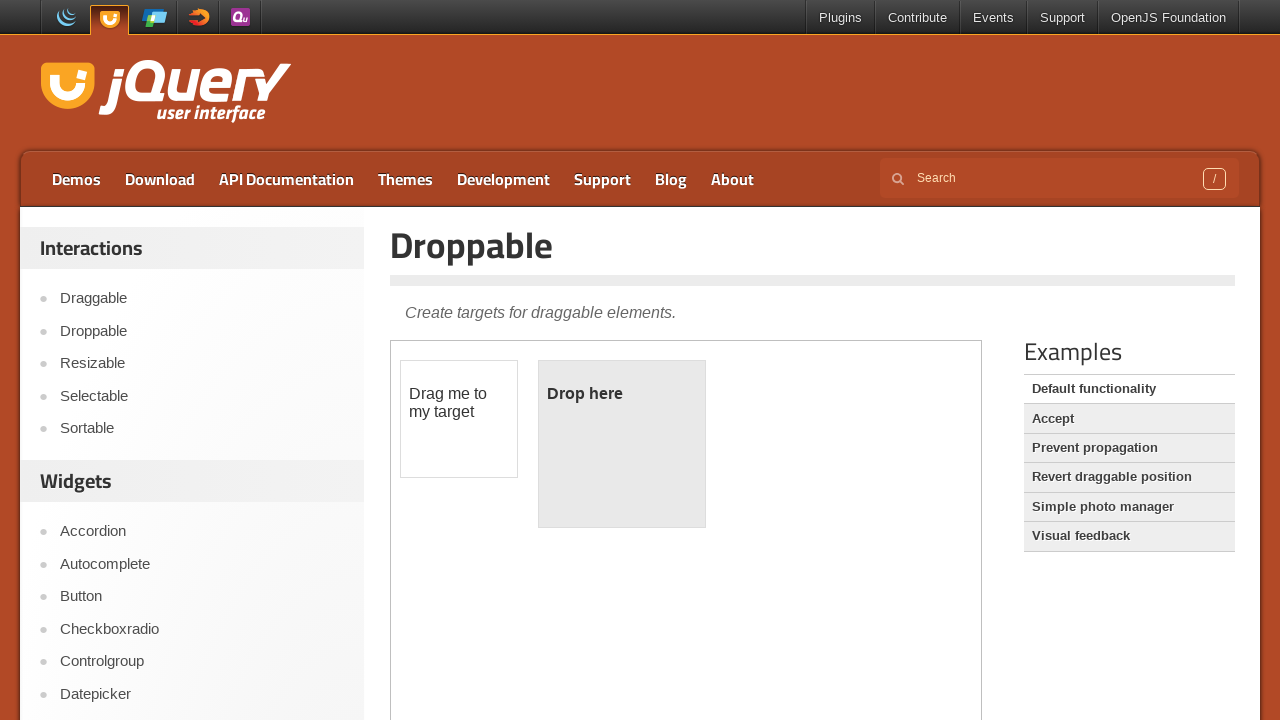

Waited for iframe to load on jQuery UI droppable demo page
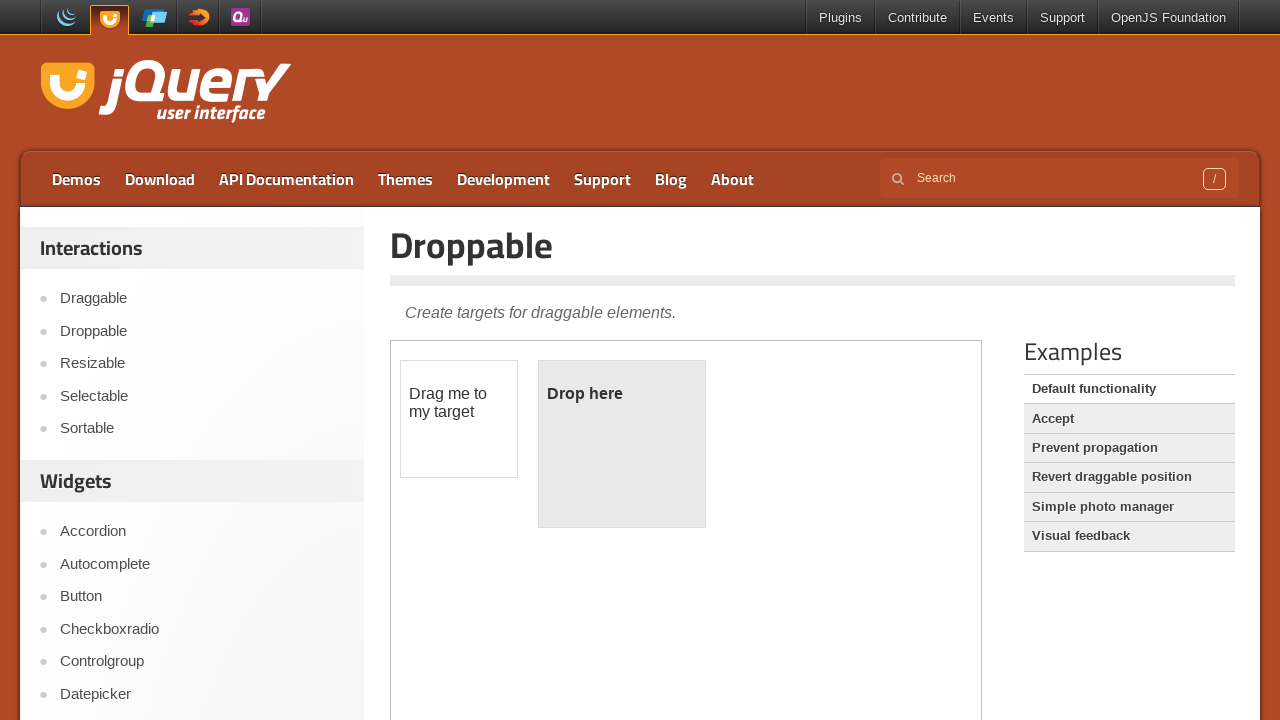

Located draggable source element within iframe
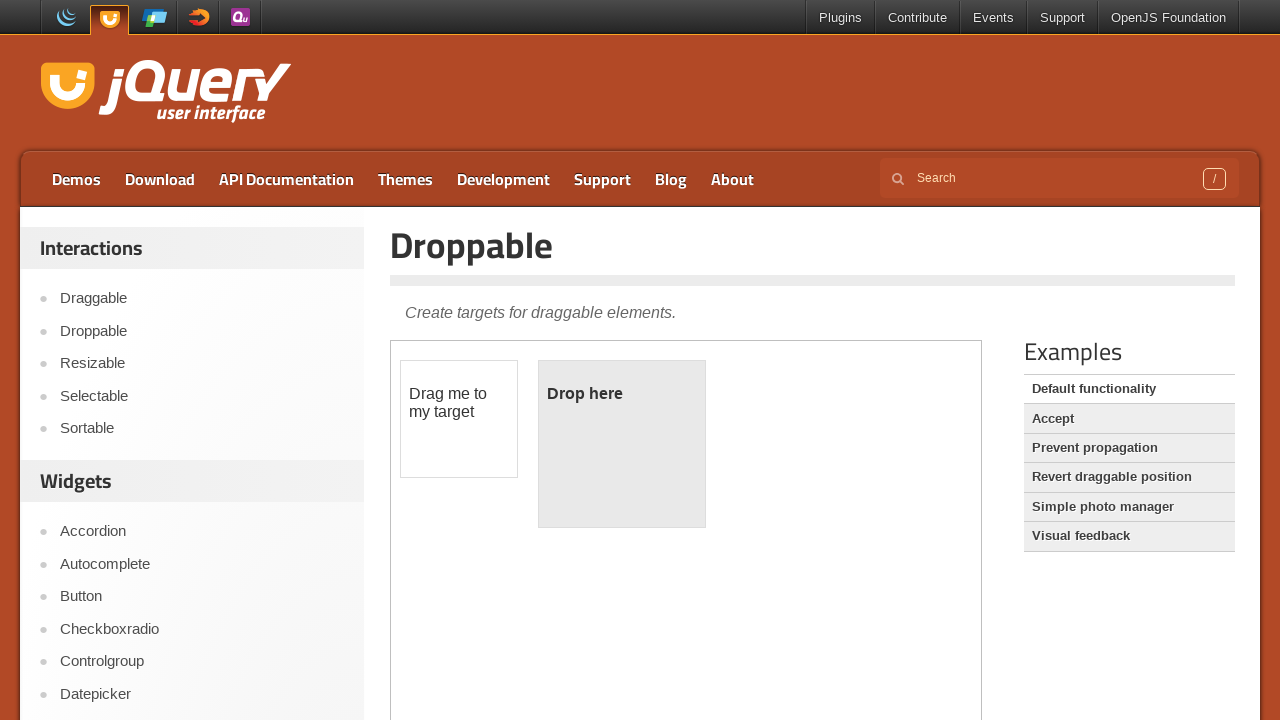

Located droppable destination element within iframe
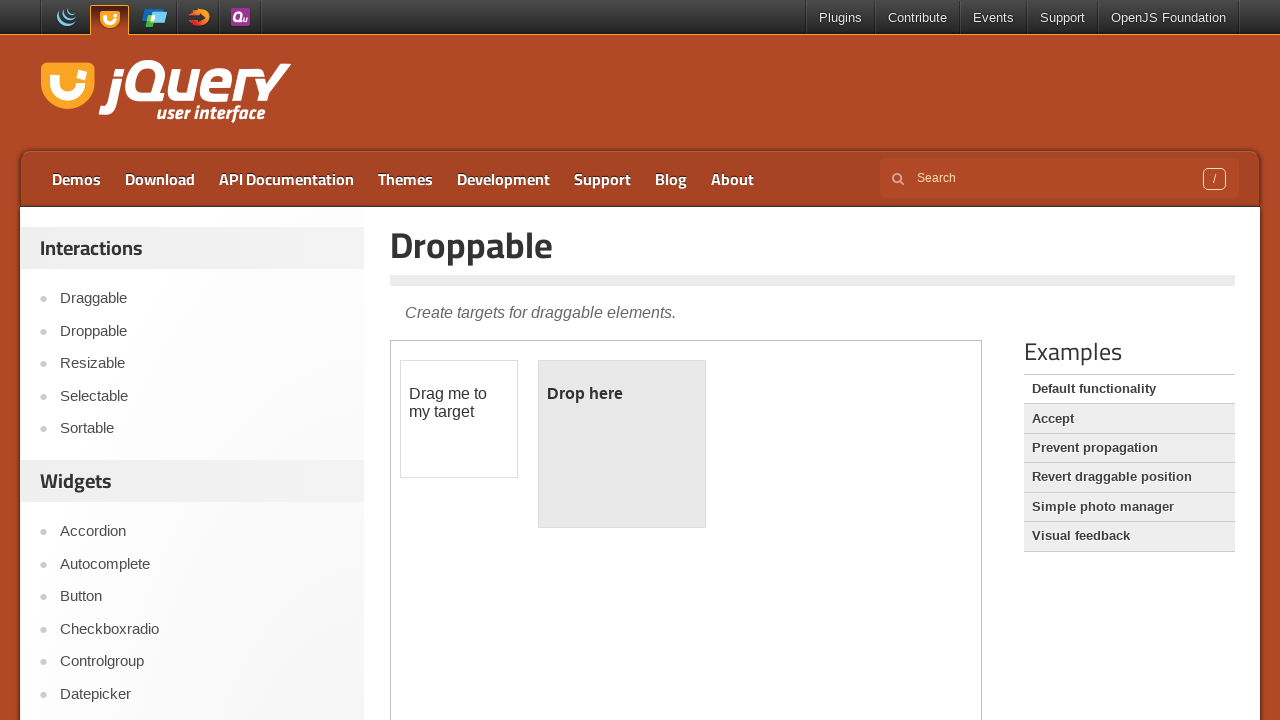

Dragged element from source to destination in iframe at (622, 444)
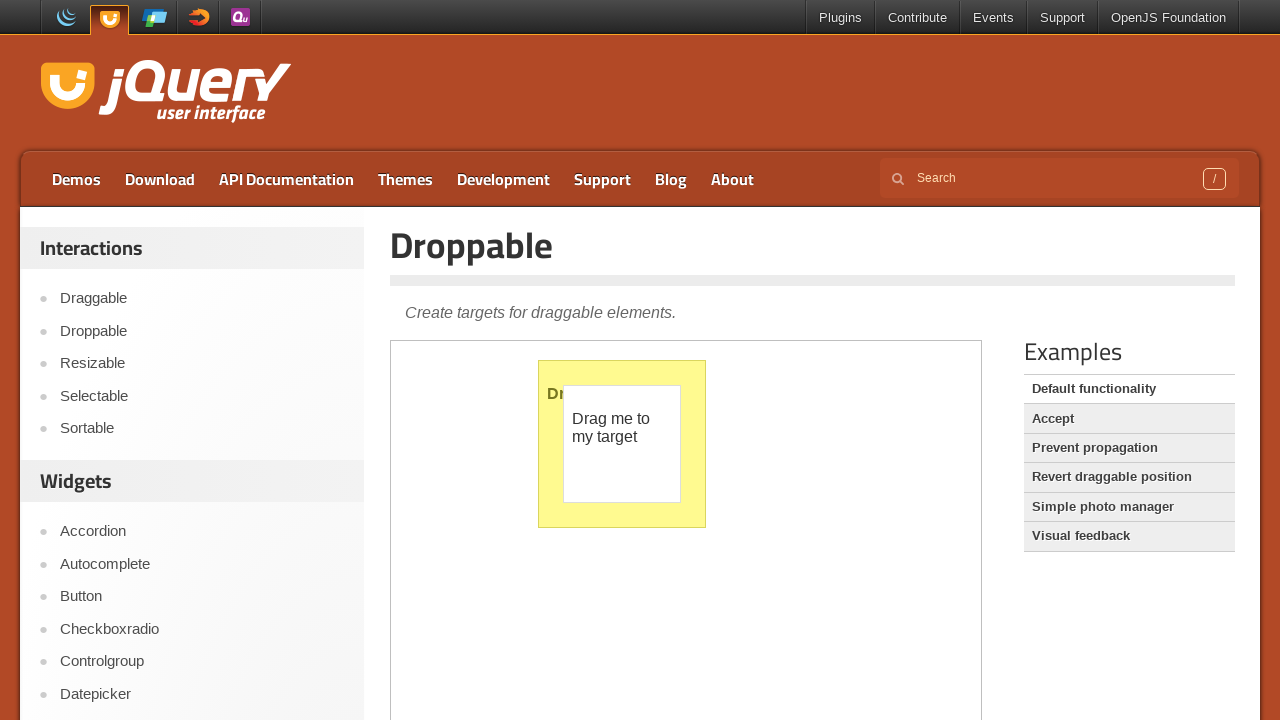

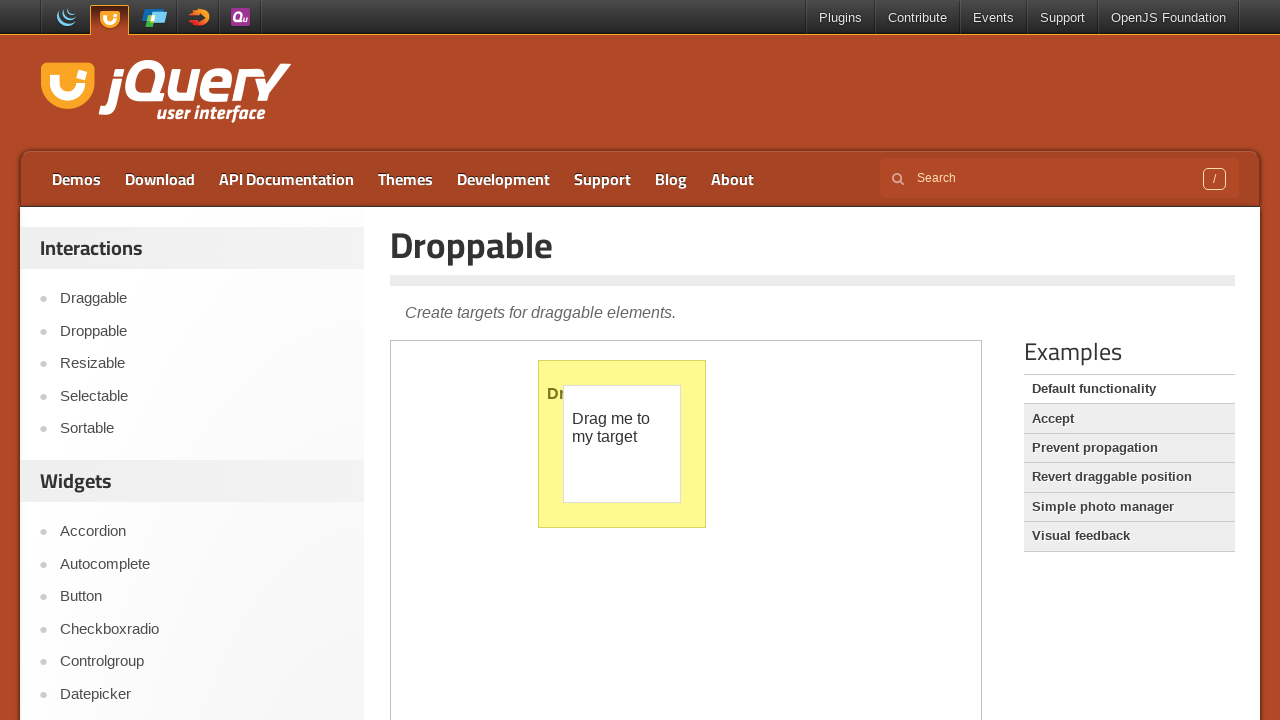